Tests textarea interaction by clicking on a textarea element, typing text, and then using backspace keys to delete characters.

Starting URL: https://omayo.blogspot.com/

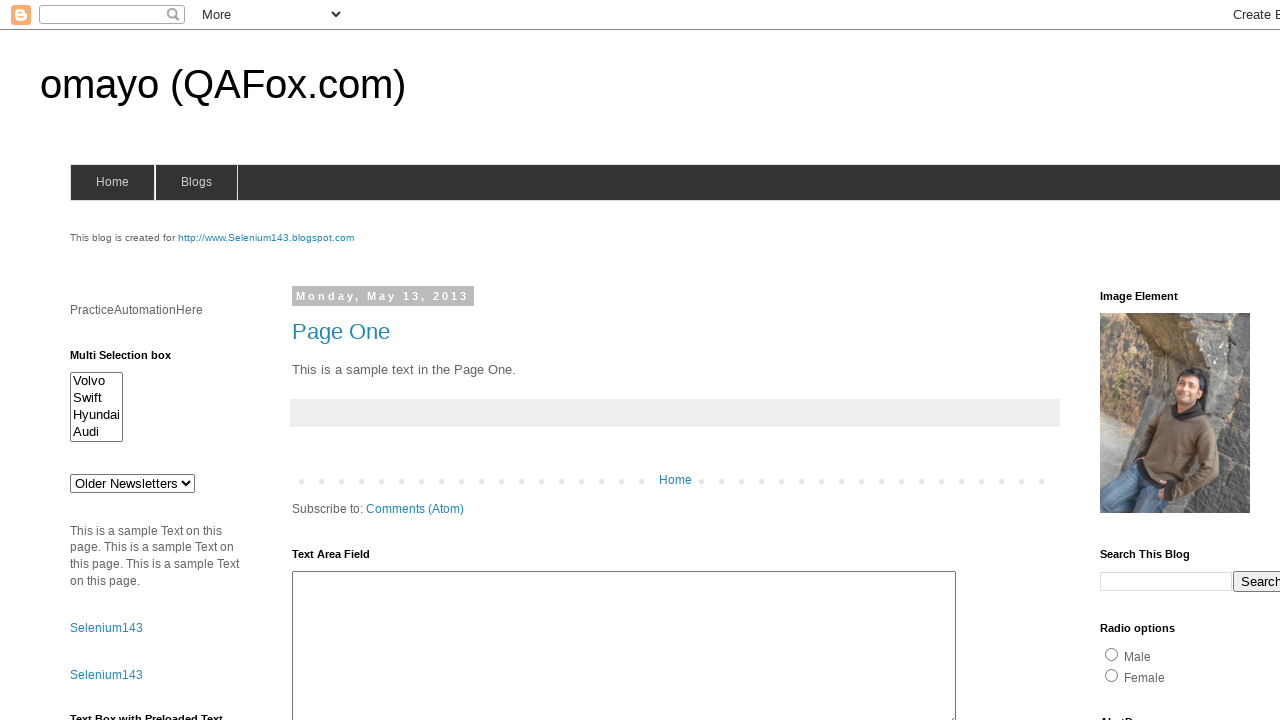

Clicked on textarea containing 'playing' at (423, 361) on xpath=//textarea[contains(text(),'playing')]
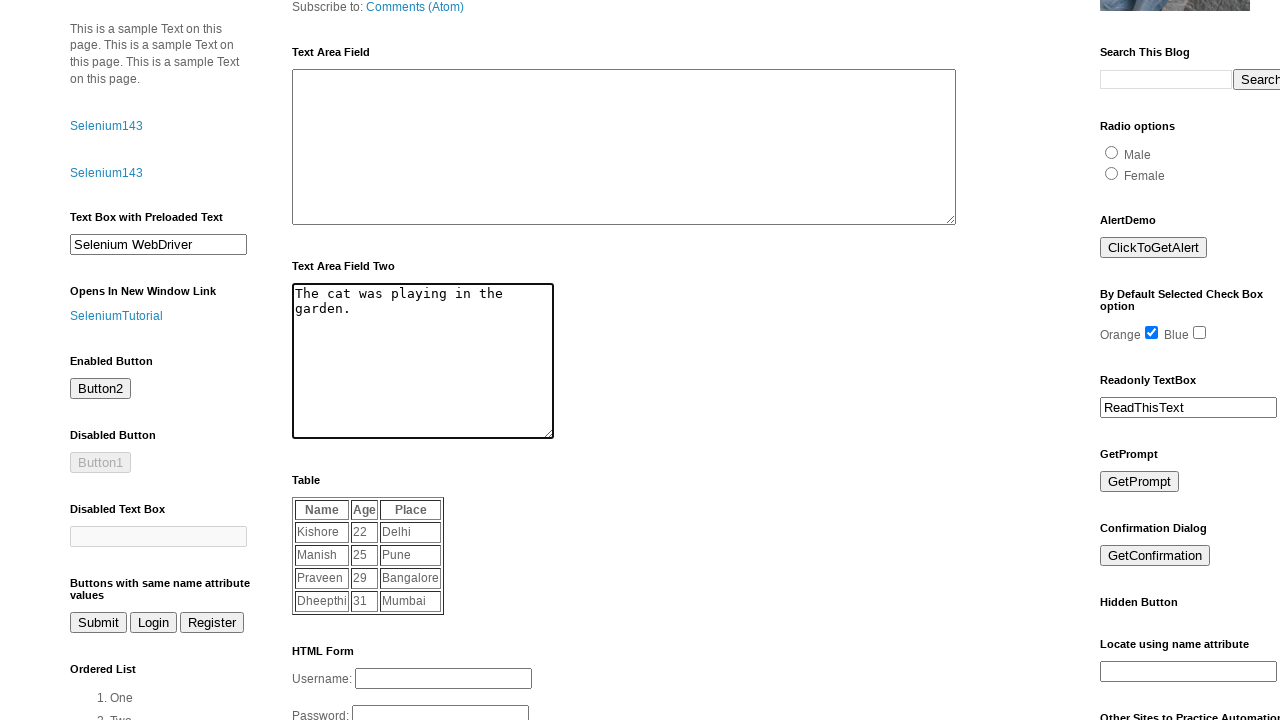

Typed 'hello' into the textarea on xpath=//textarea[contains(text(),'playing')]
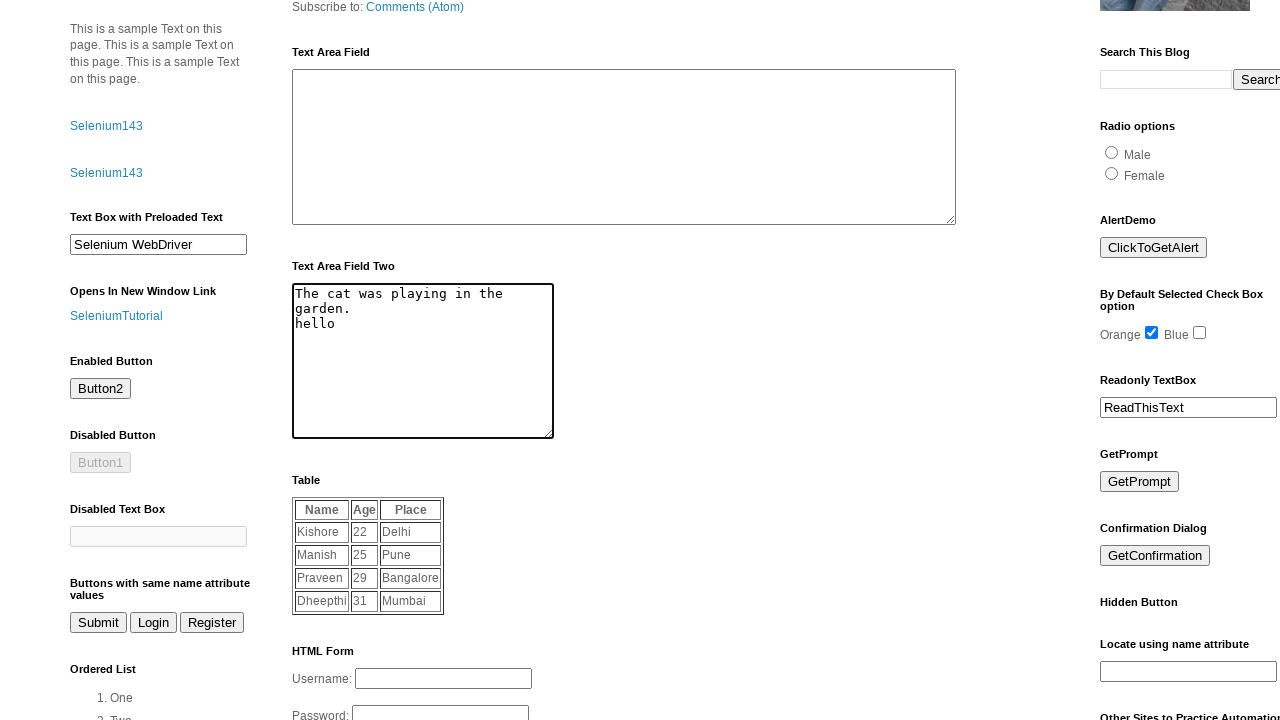

Pressed Backspace to delete first character
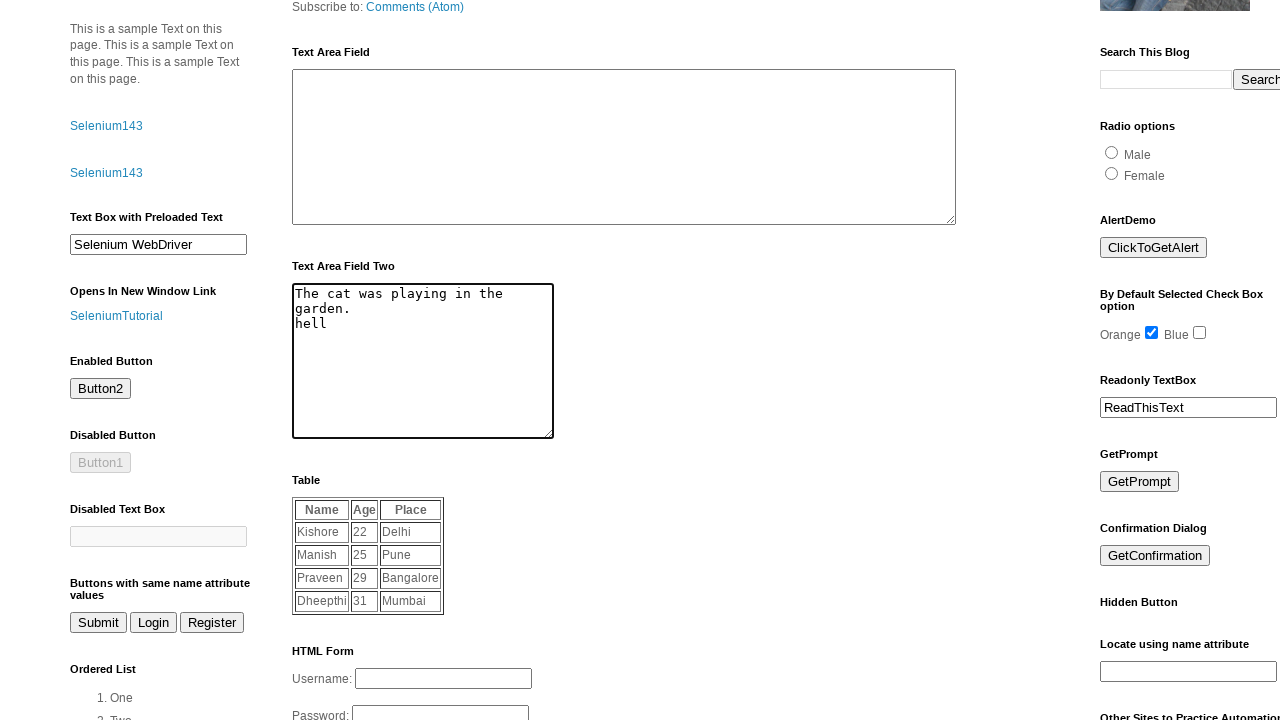

Pressed Backspace to delete second character
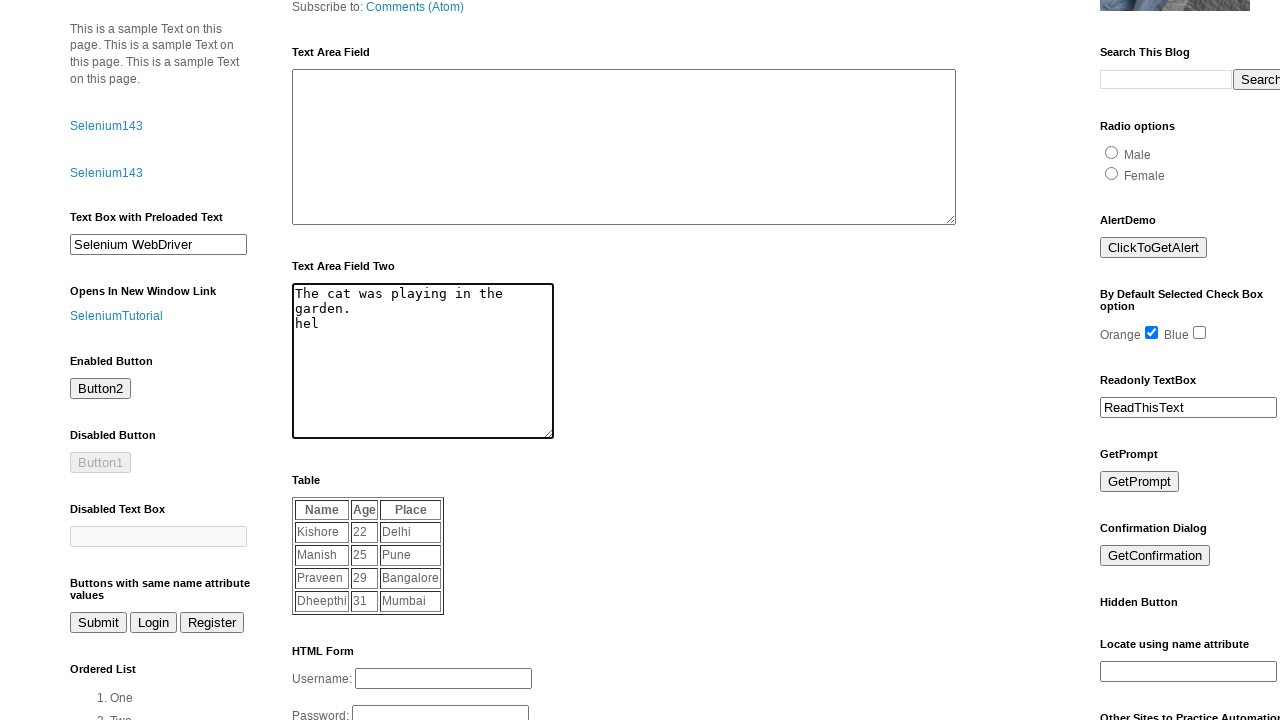

Pressed Backspace to delete third character
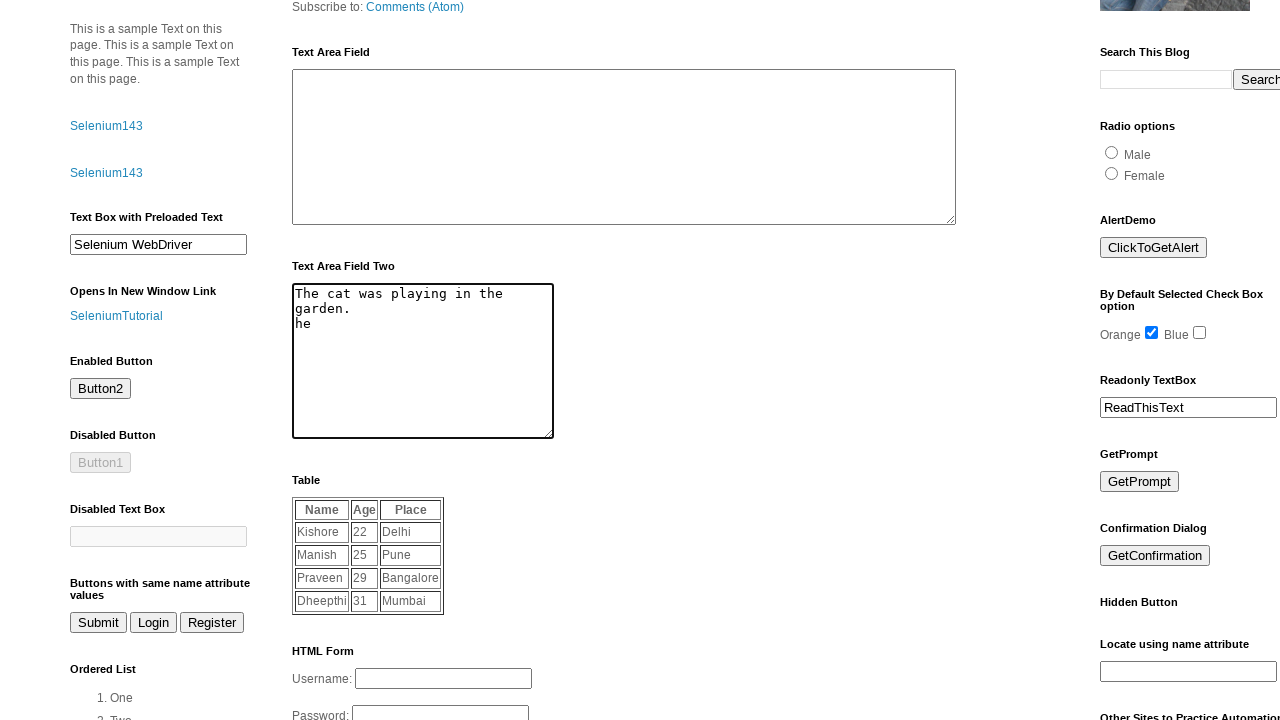

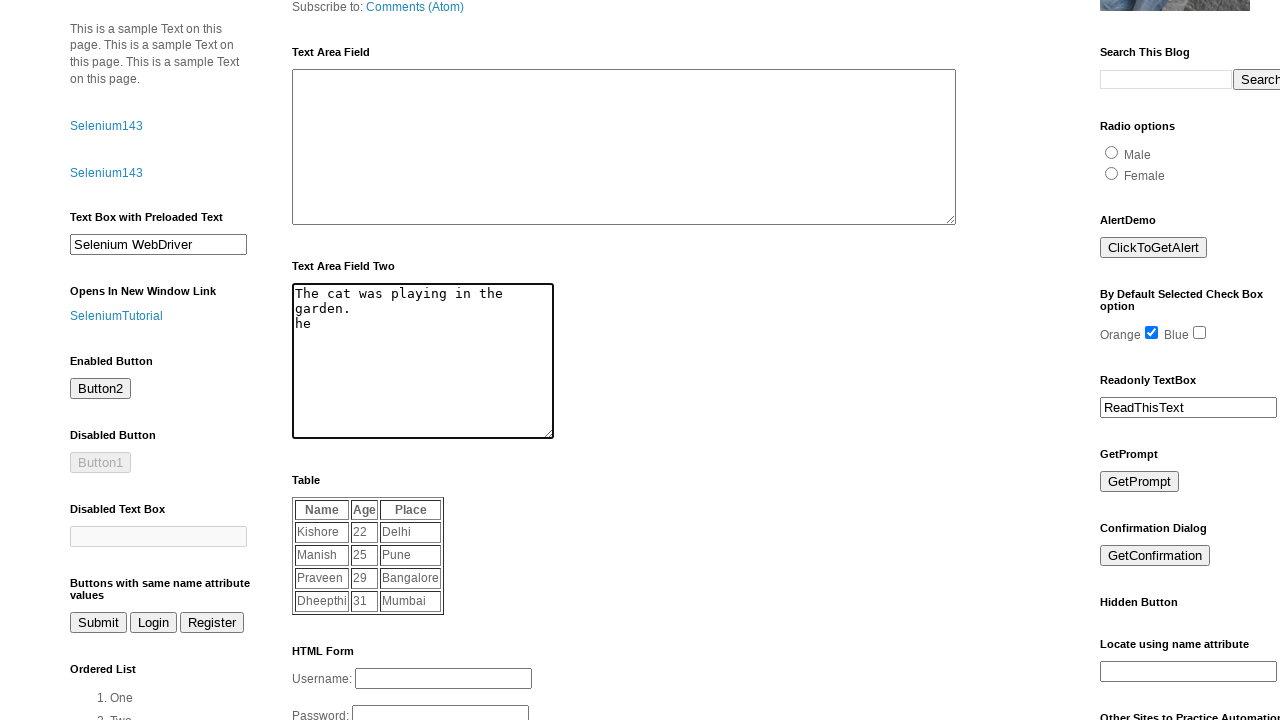